Navigates to Gmail and retrieves the page title

Starting URL: https://www.gmail.com/

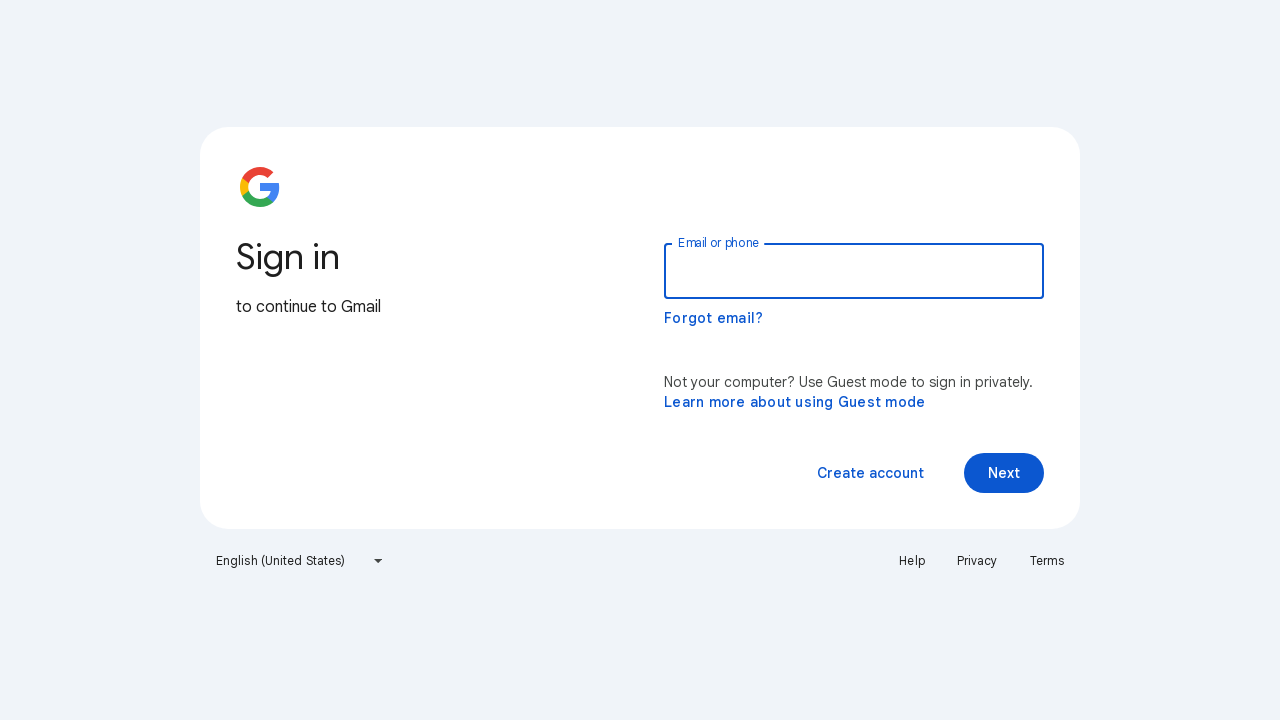

Navigated to Gmail homepage
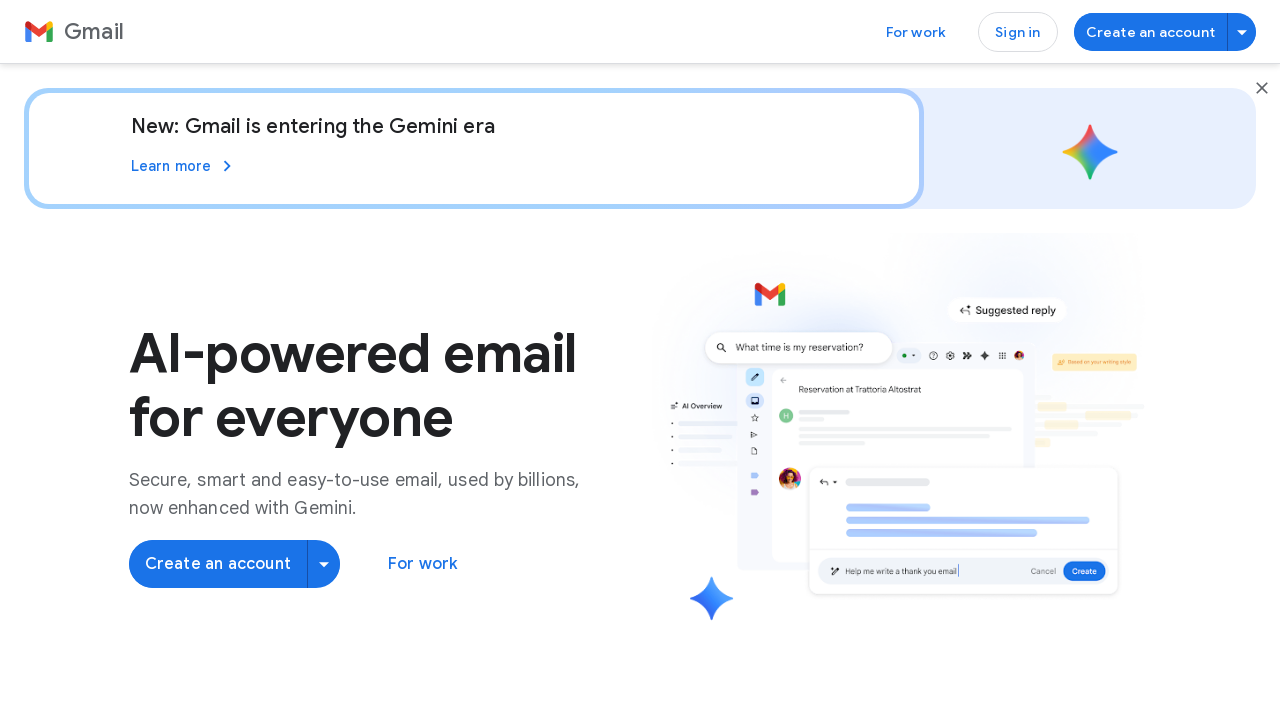

Retrieved page title
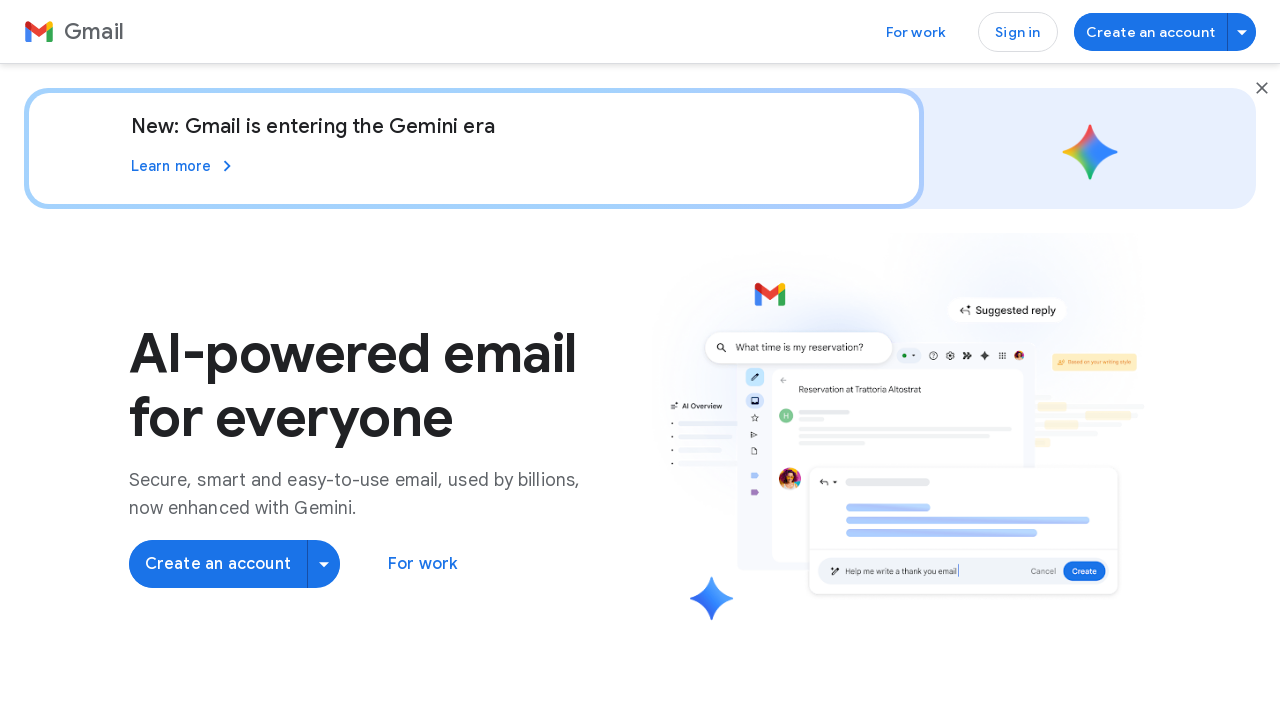

Printed page title: Gmail: Secure, AI-Powered Email for Everyone | Google Workspace
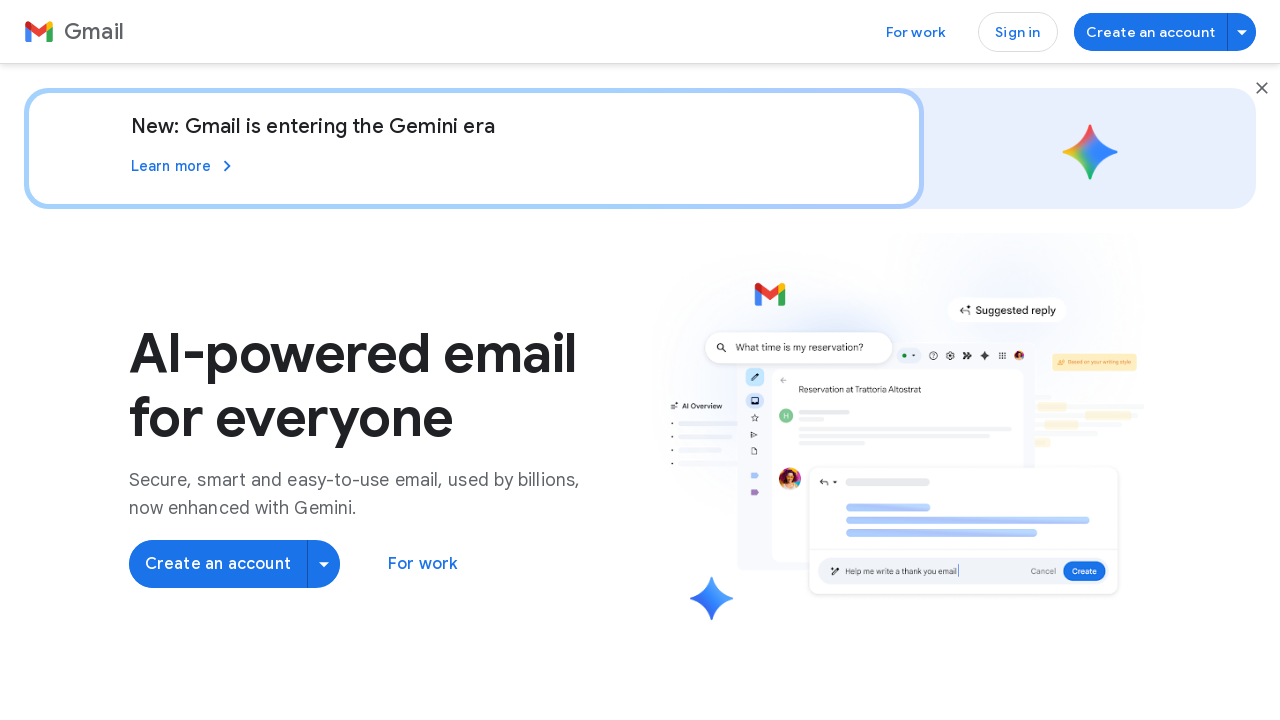

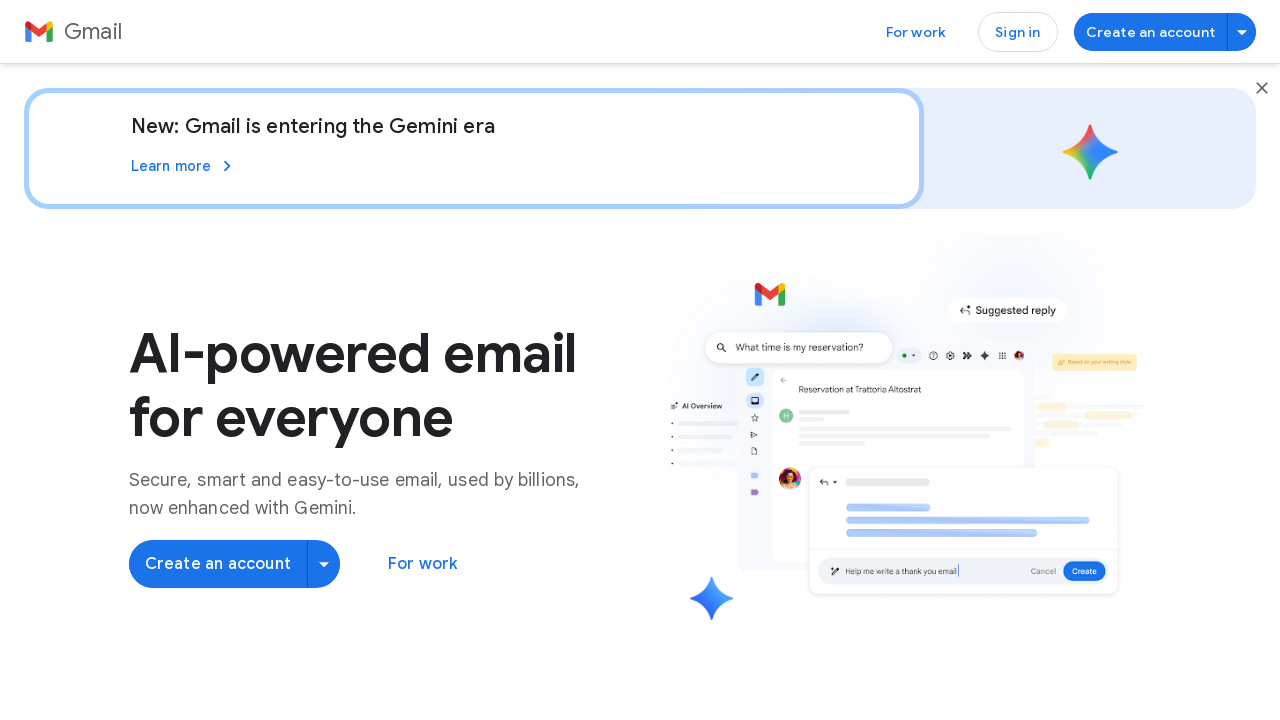